Tests that clicking a Delete button removes the added element

Starting URL: https://the-internet.herokuapp.com/add_remove_elements/

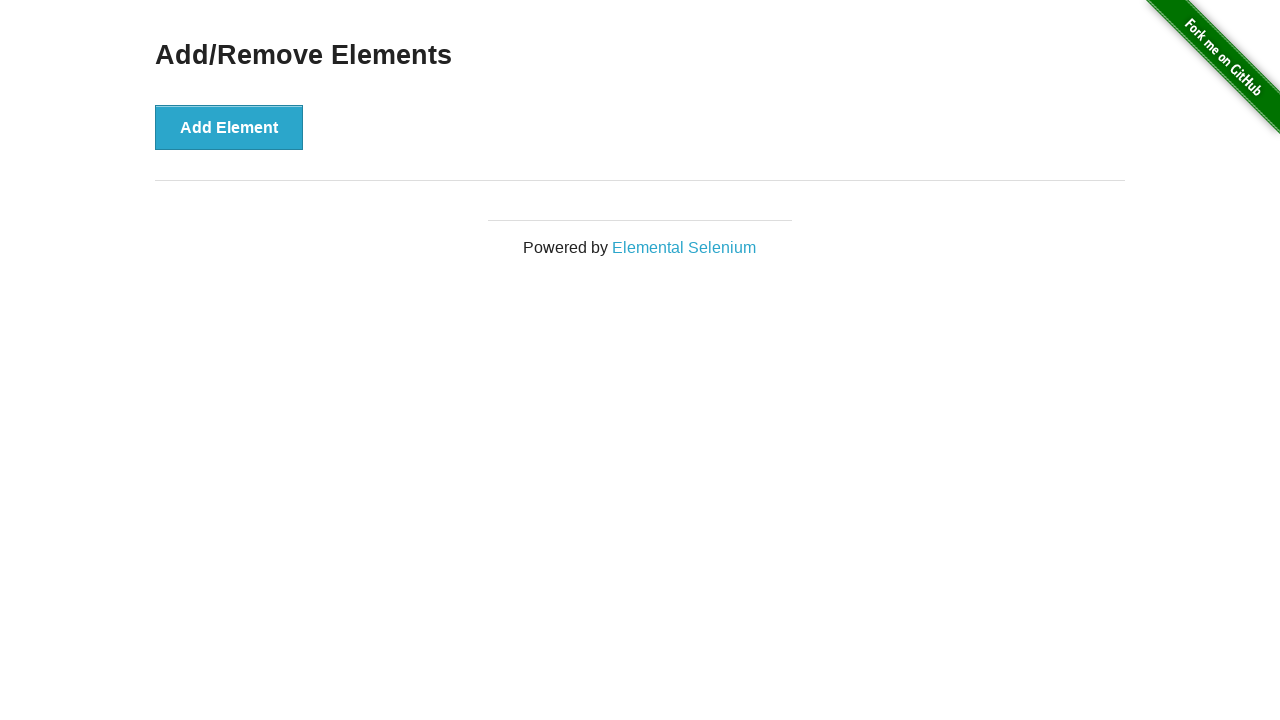

Navigated to the Add/Remove Elements page
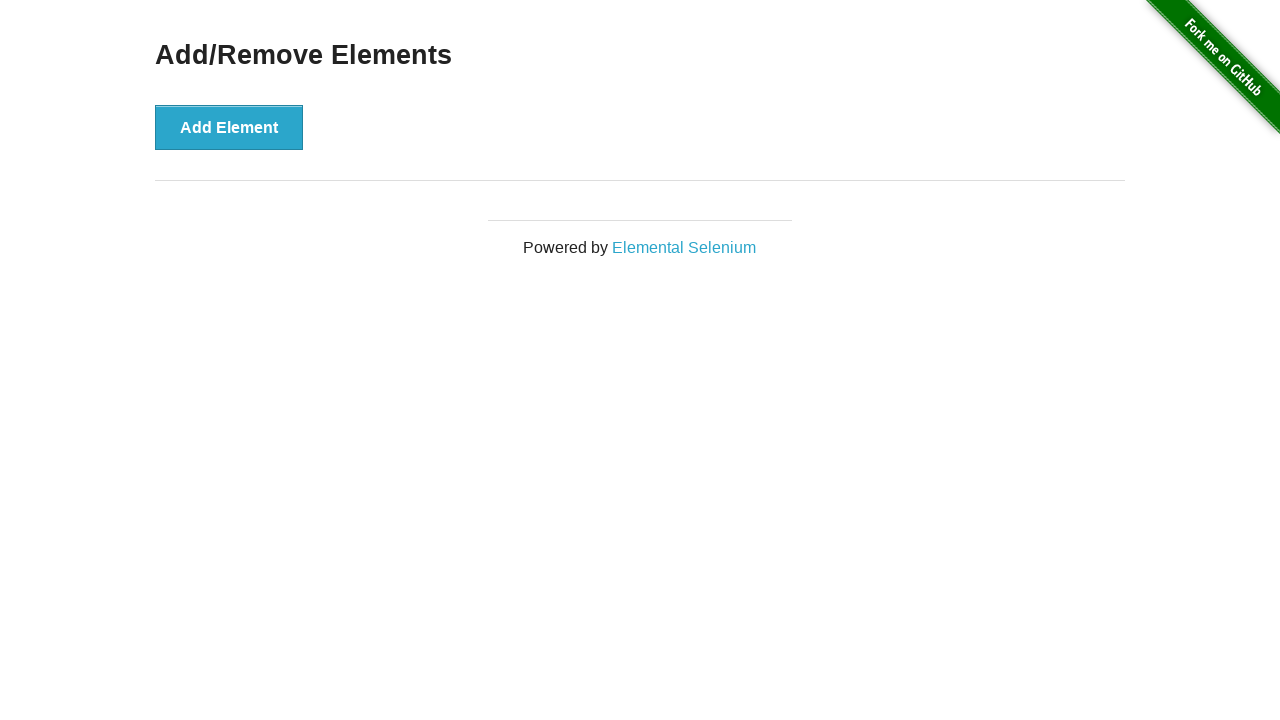

Clicked Add Element button to add a new element at (229, 127) on button[onclick='addElement()']
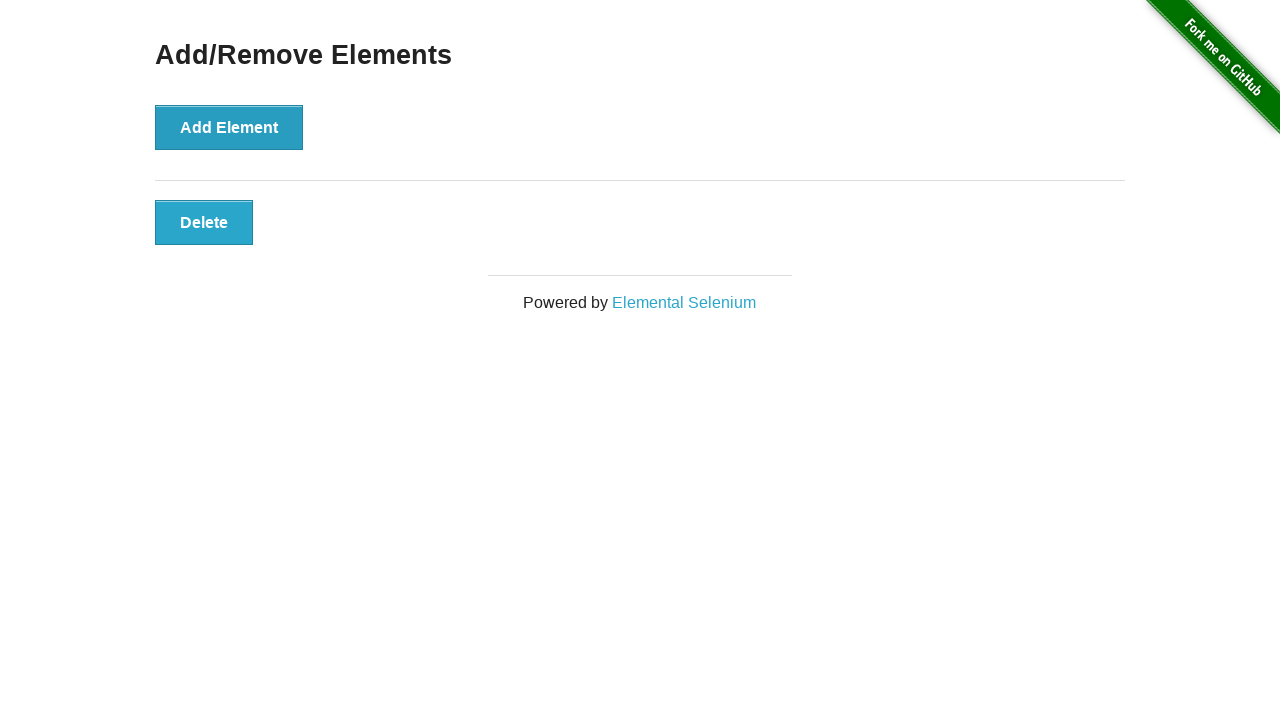

Clicked Delete button to remove the added element at (204, 222) on .added-manually
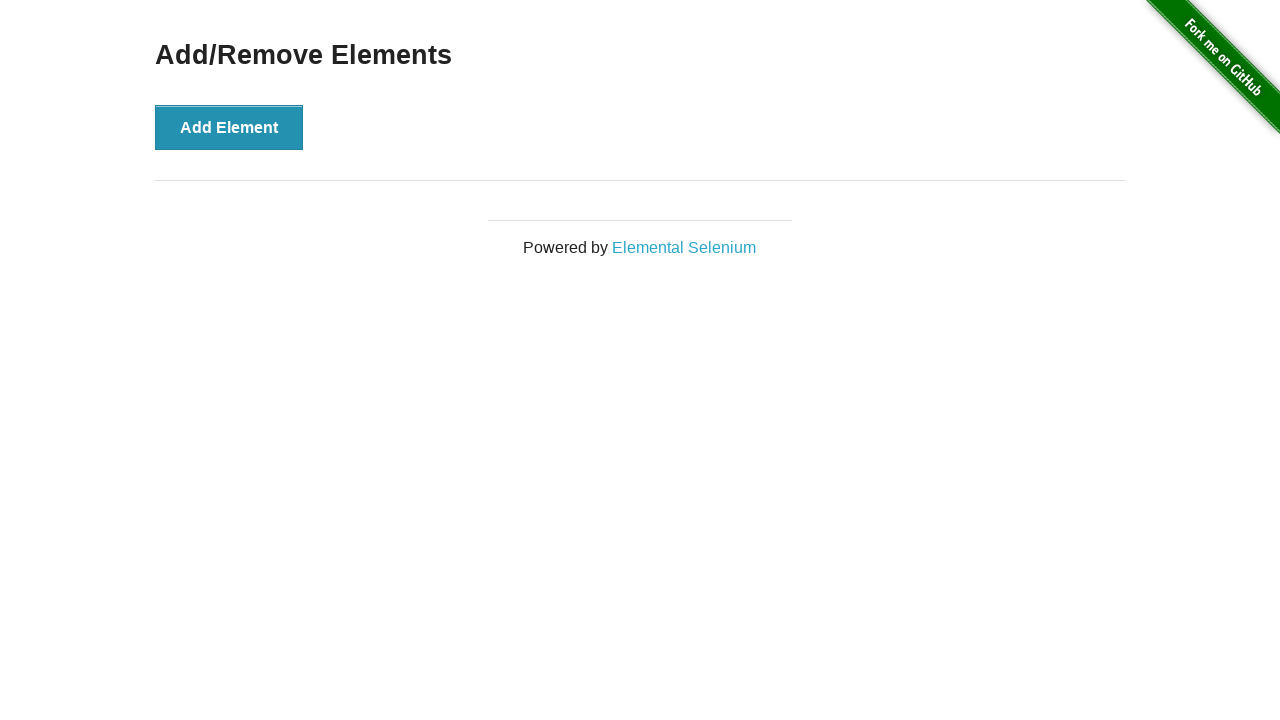

Located all Delete buttons to verify removal
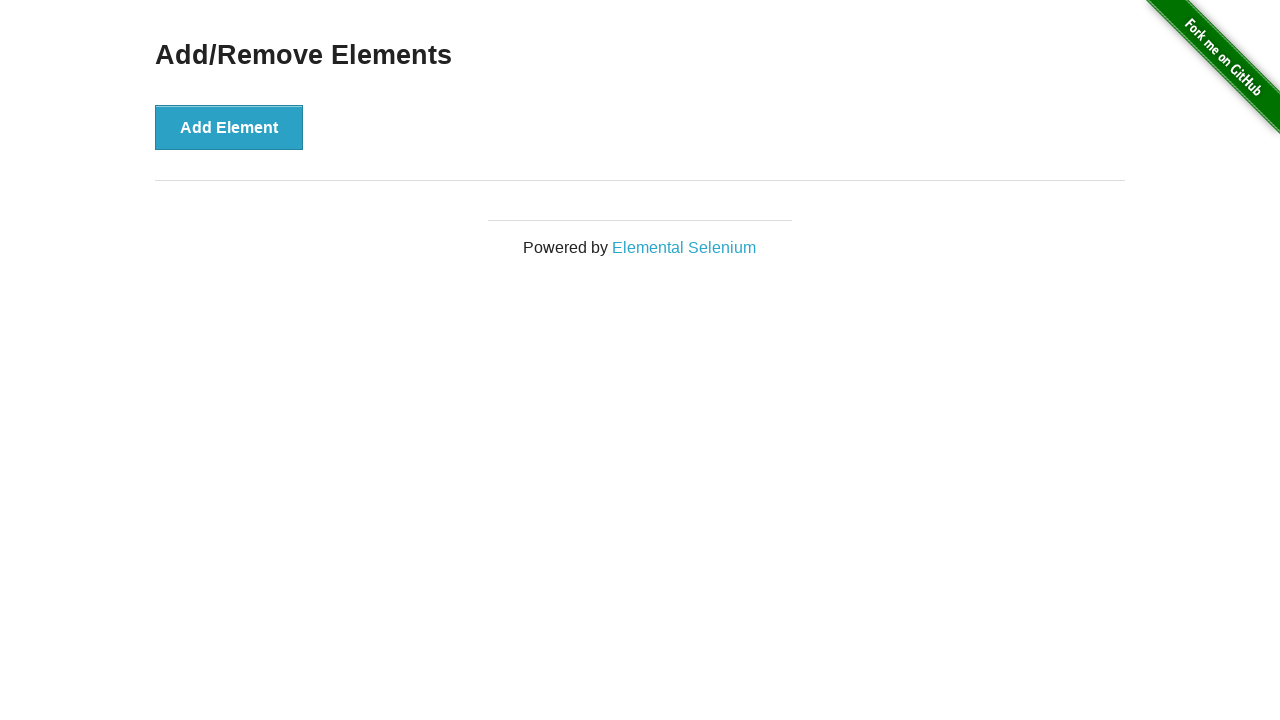

Verified that no Delete buttons remain on the page
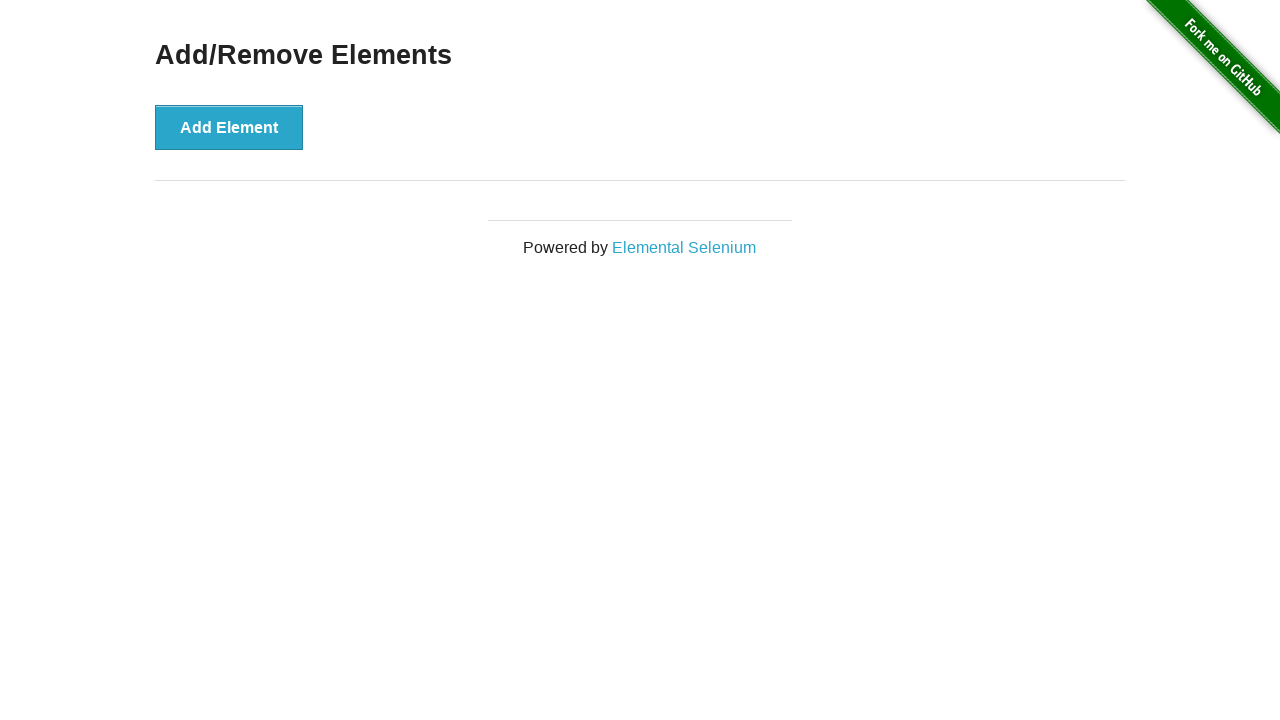

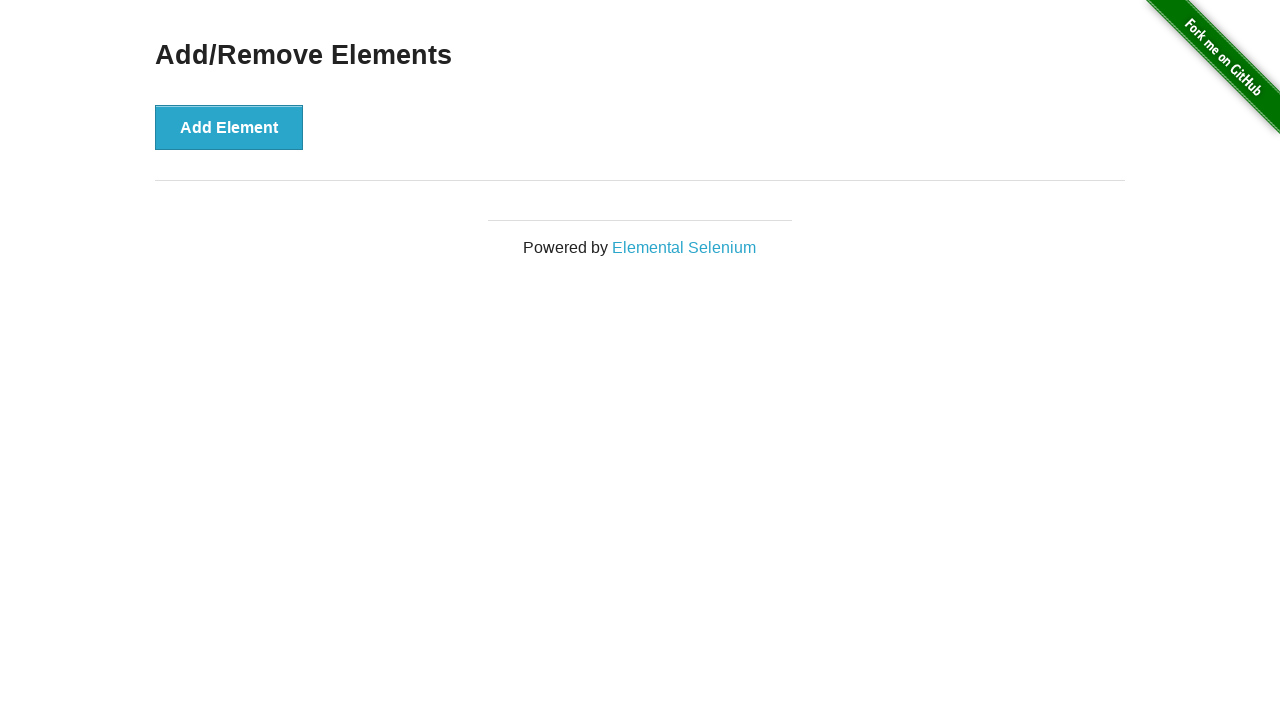